Tests dynamic element visibility by waiting for a button that appears after a delay

Starting URL: https://demoqa.com/dynamic-properties

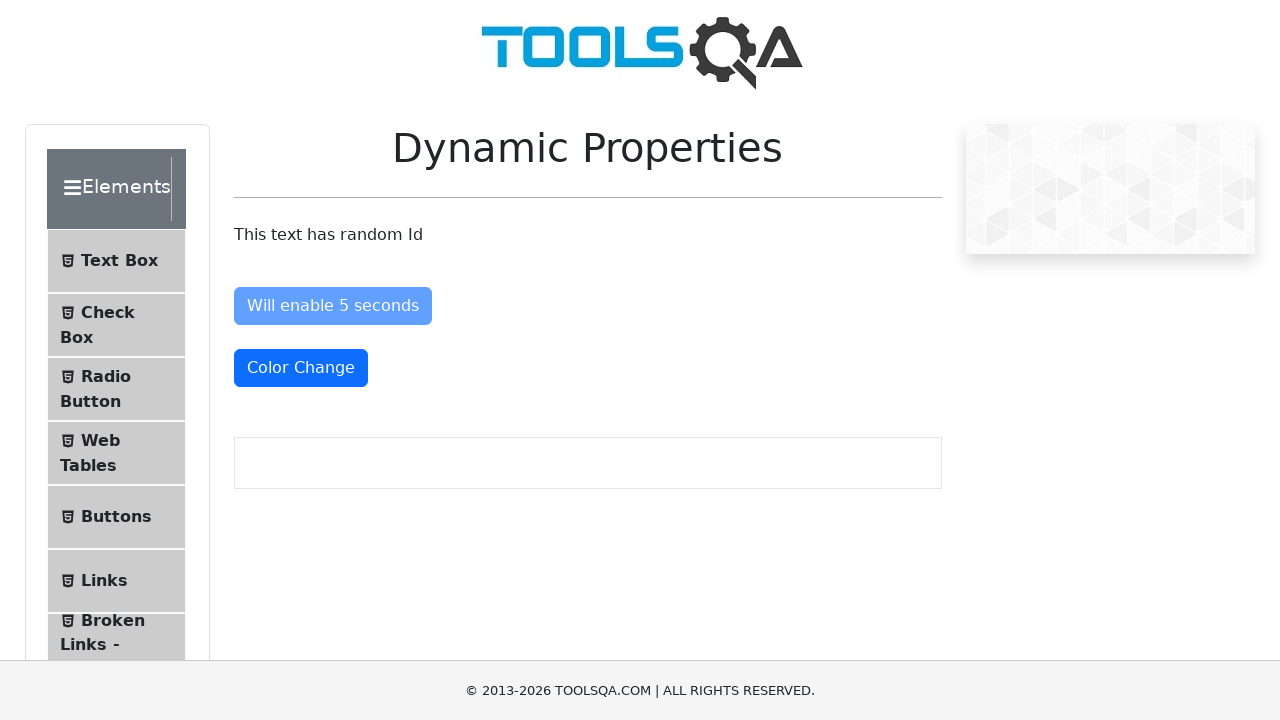

Waited for button with ID 'visibleAfter' to become visible (timeout: 5000ms)
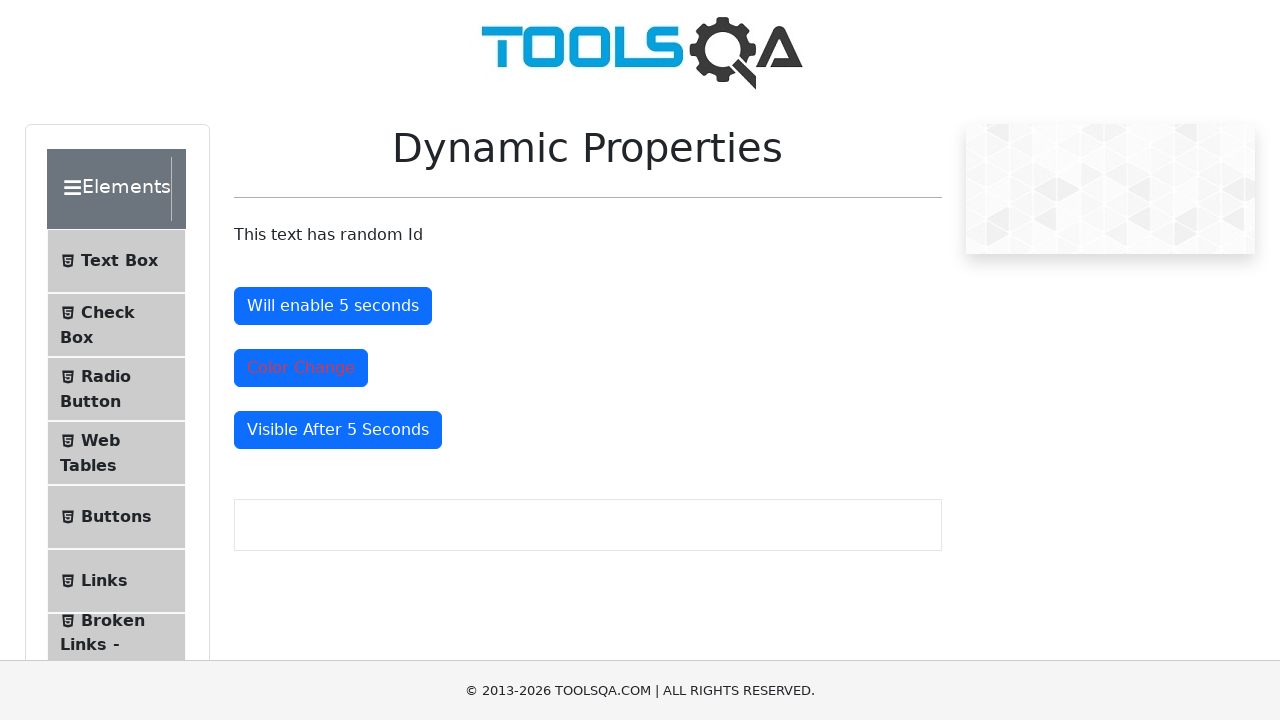

Retrieved text content from visible button: 'Visible After 5 Seconds'
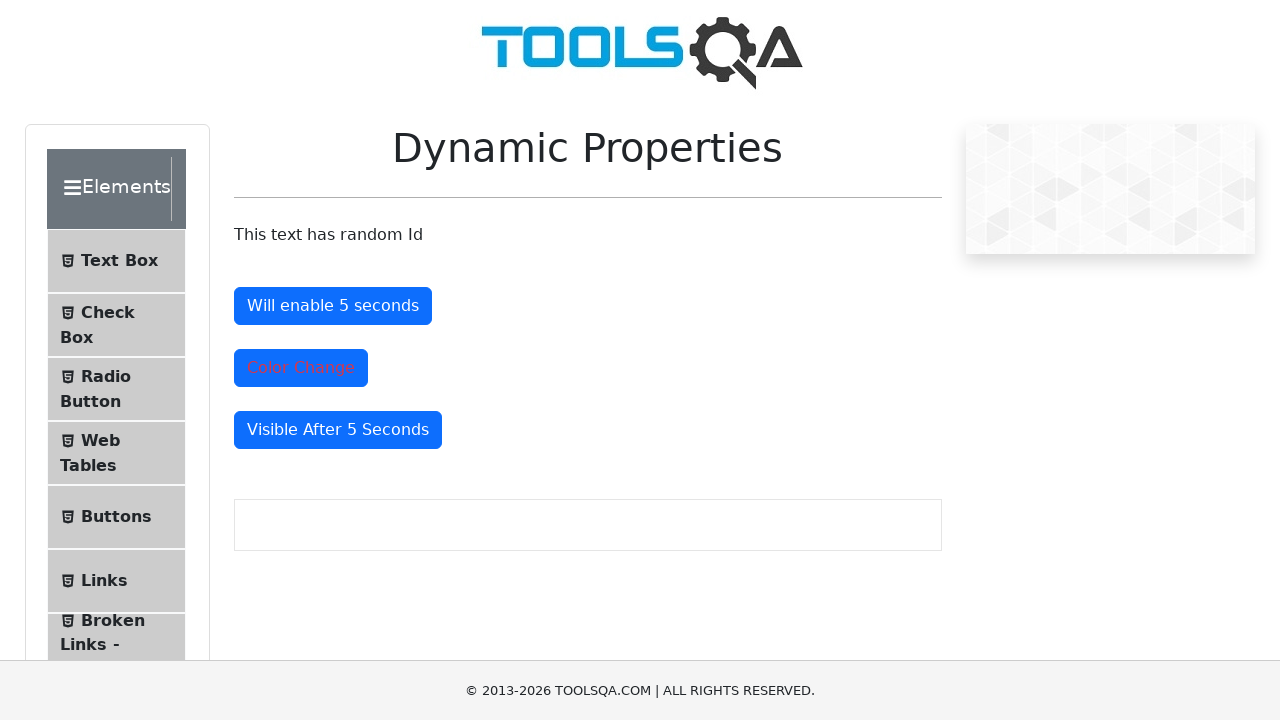

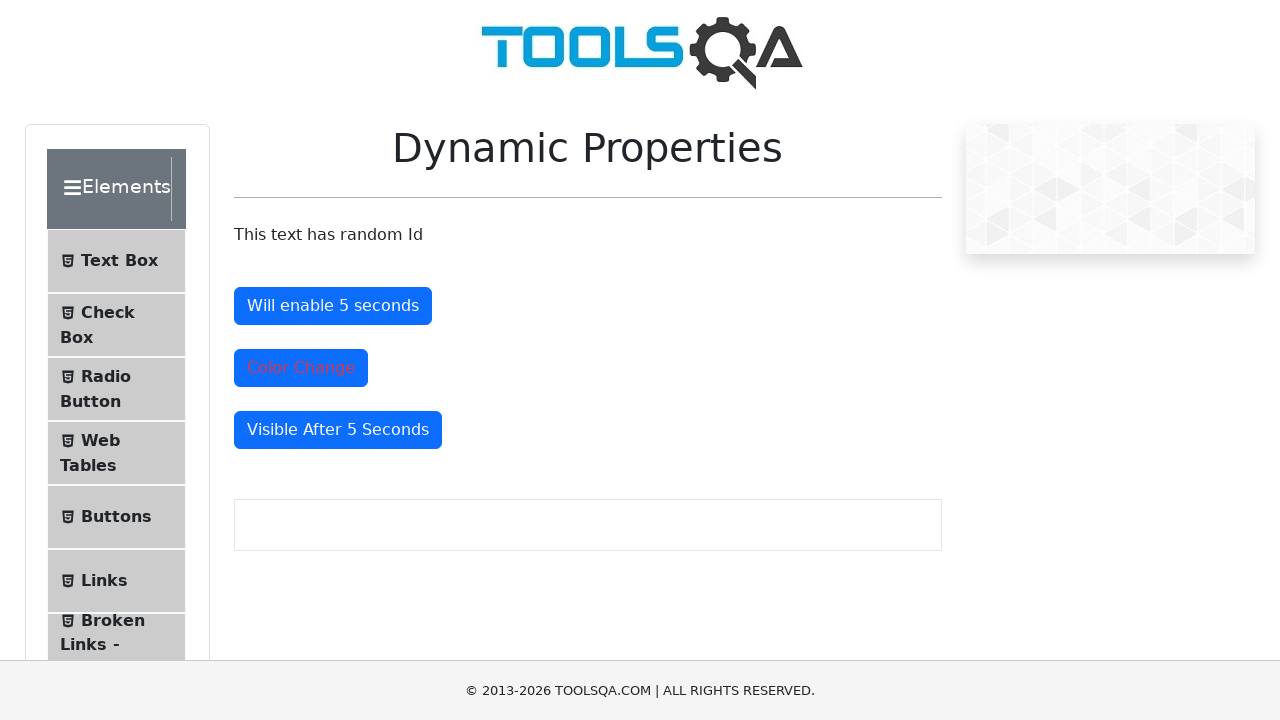